Tests a price range slider by dragging the minimum slider handle to the right and the maximum slider handle to the left to adjust the price range.

Starting URL: https://www.jqueryscript.net/demo/Price-Range-Slider-jQuery-UI/

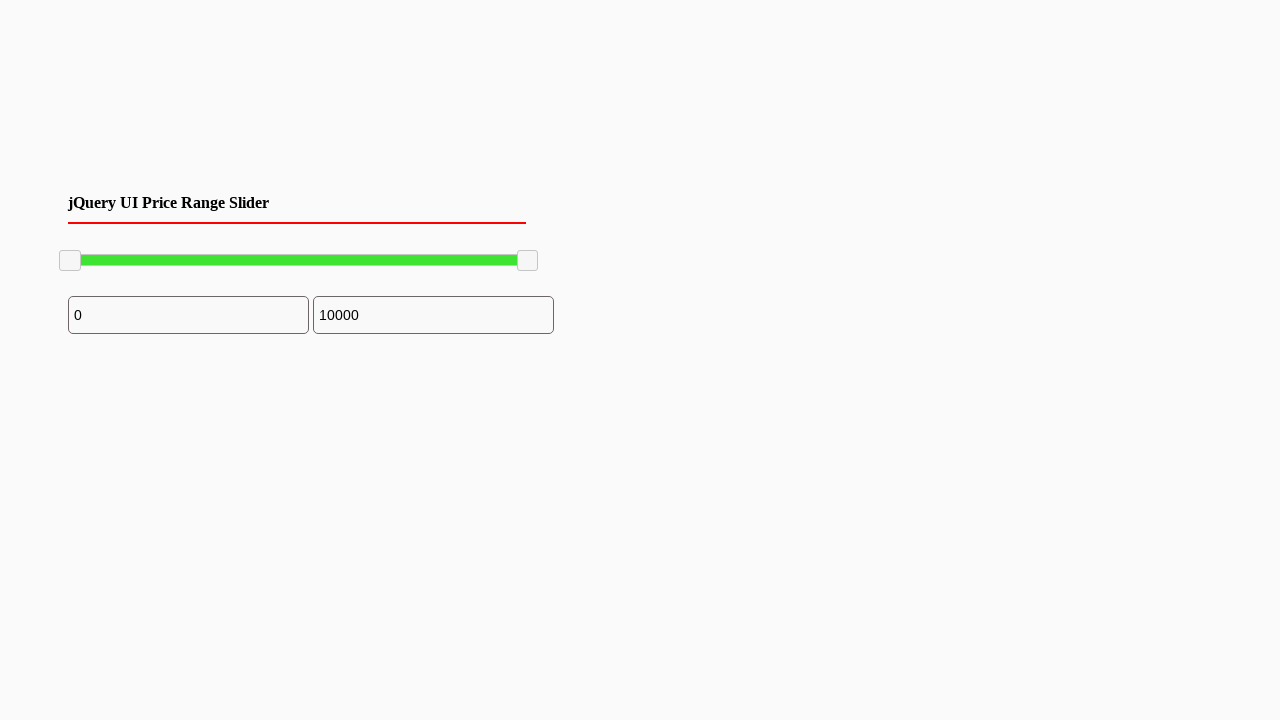

Waited for price range slider to become visible
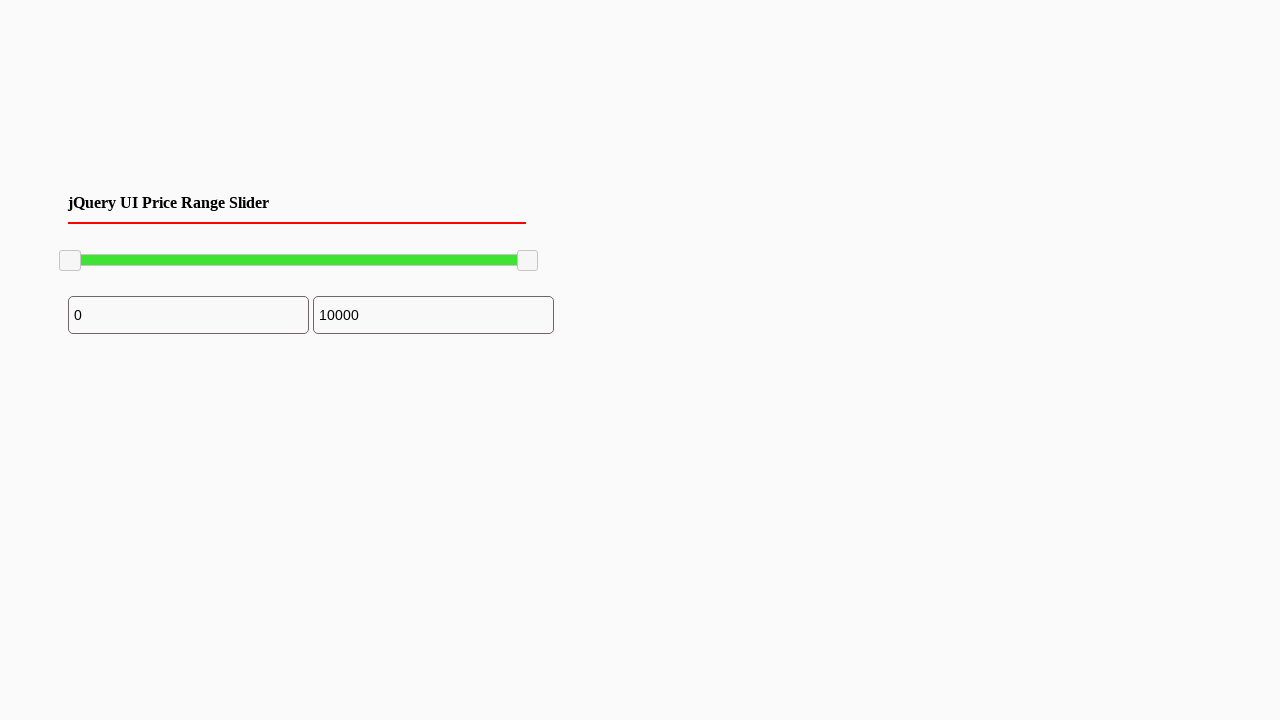

Located the minimum slider handle
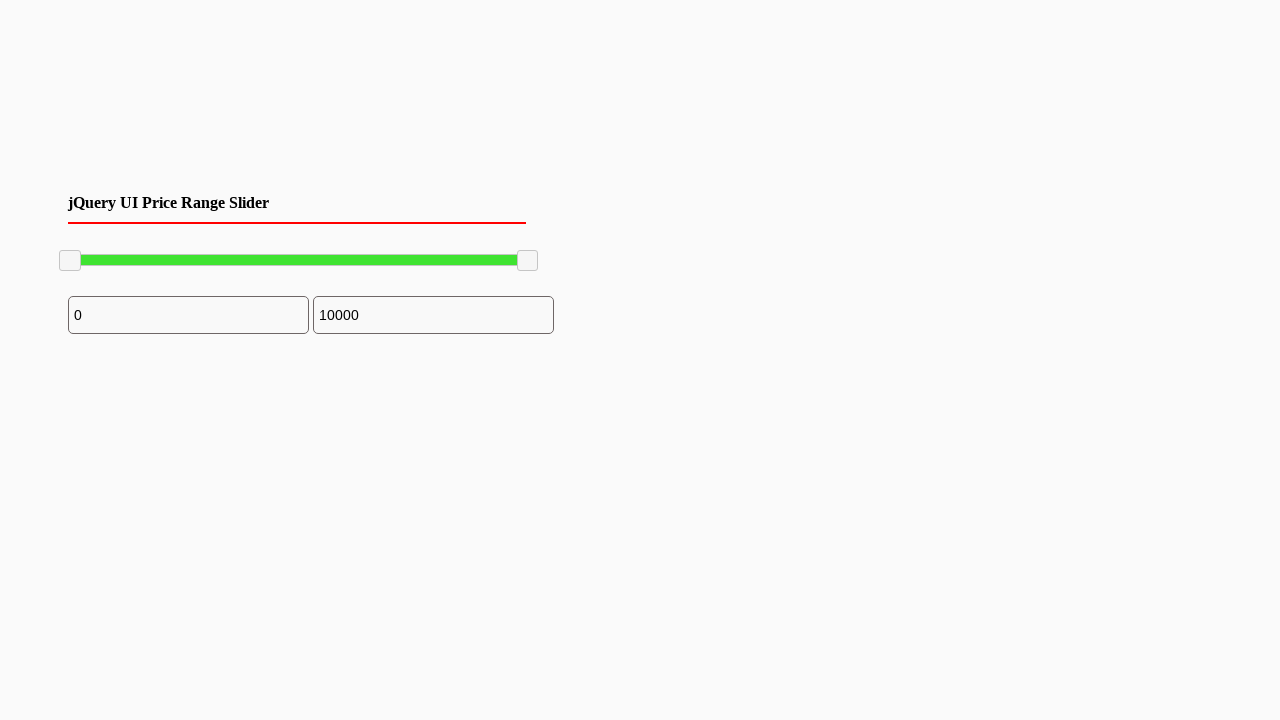

Dragged minimum slider handle to the right by 100 pixels at (160, 251)
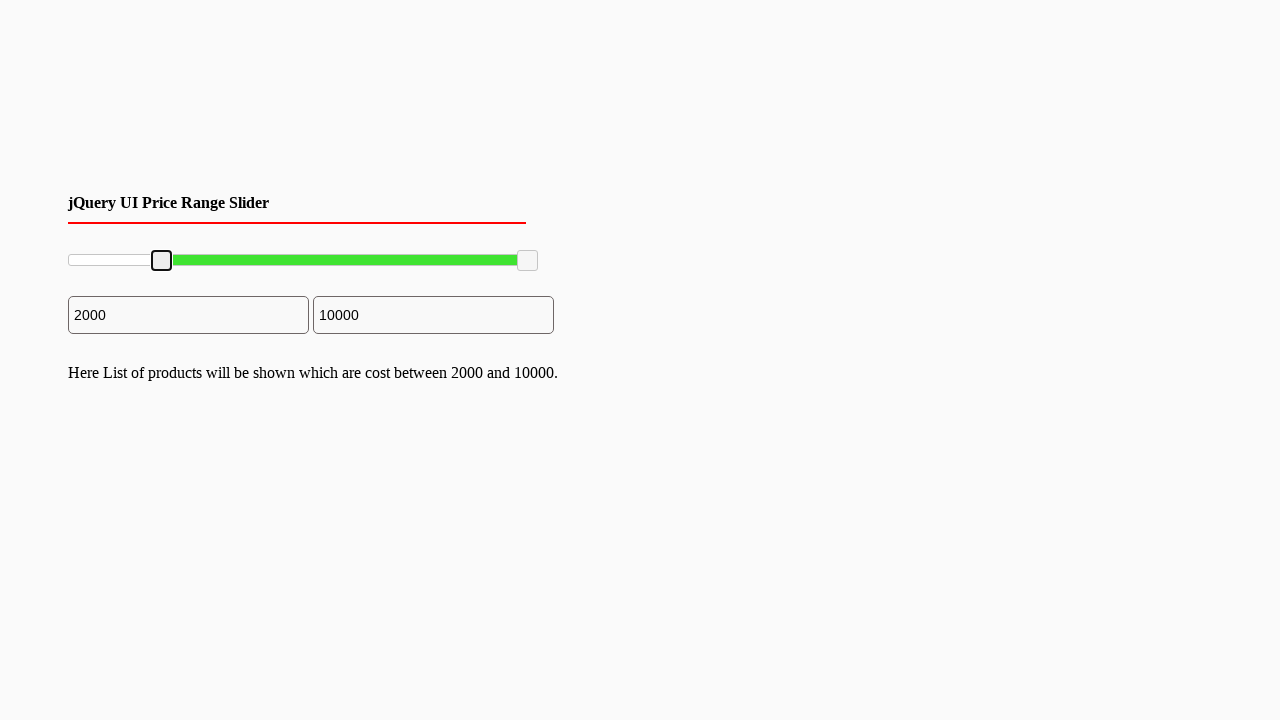

Moved mouse to minimum slider handle center position at (162, 261)
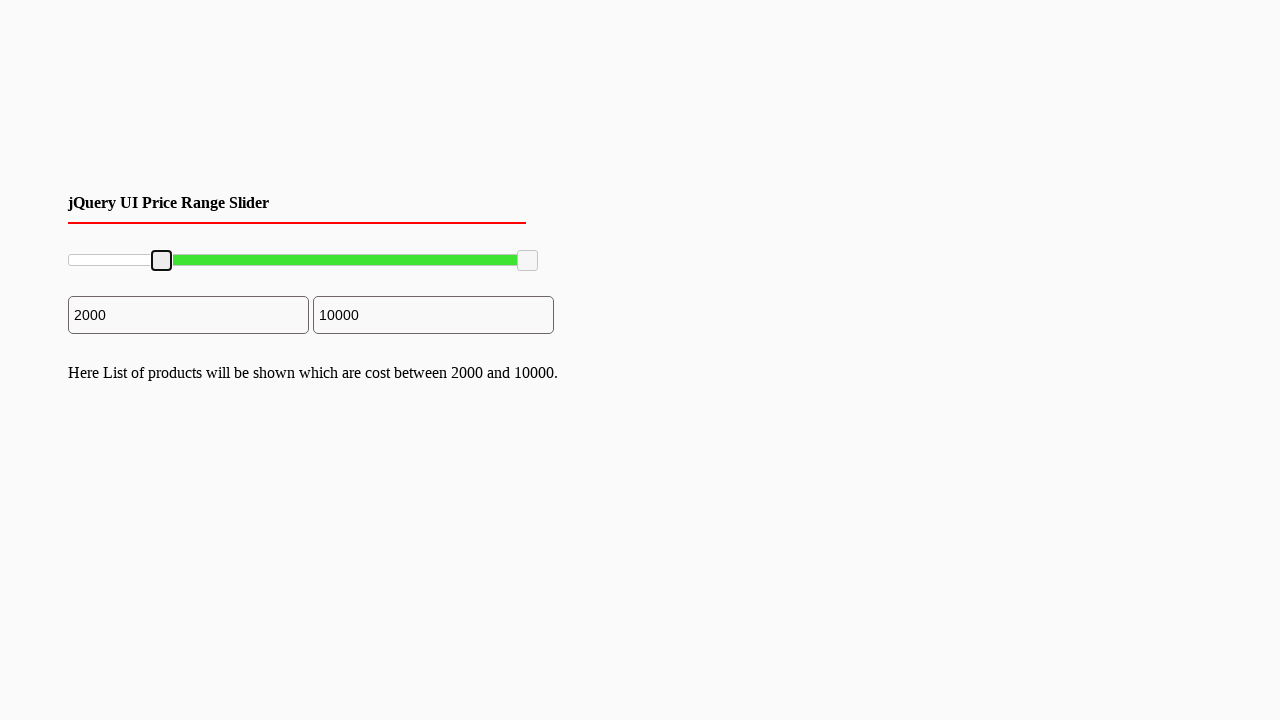

Pressed mouse button down on minimum slider handle at (162, 261)
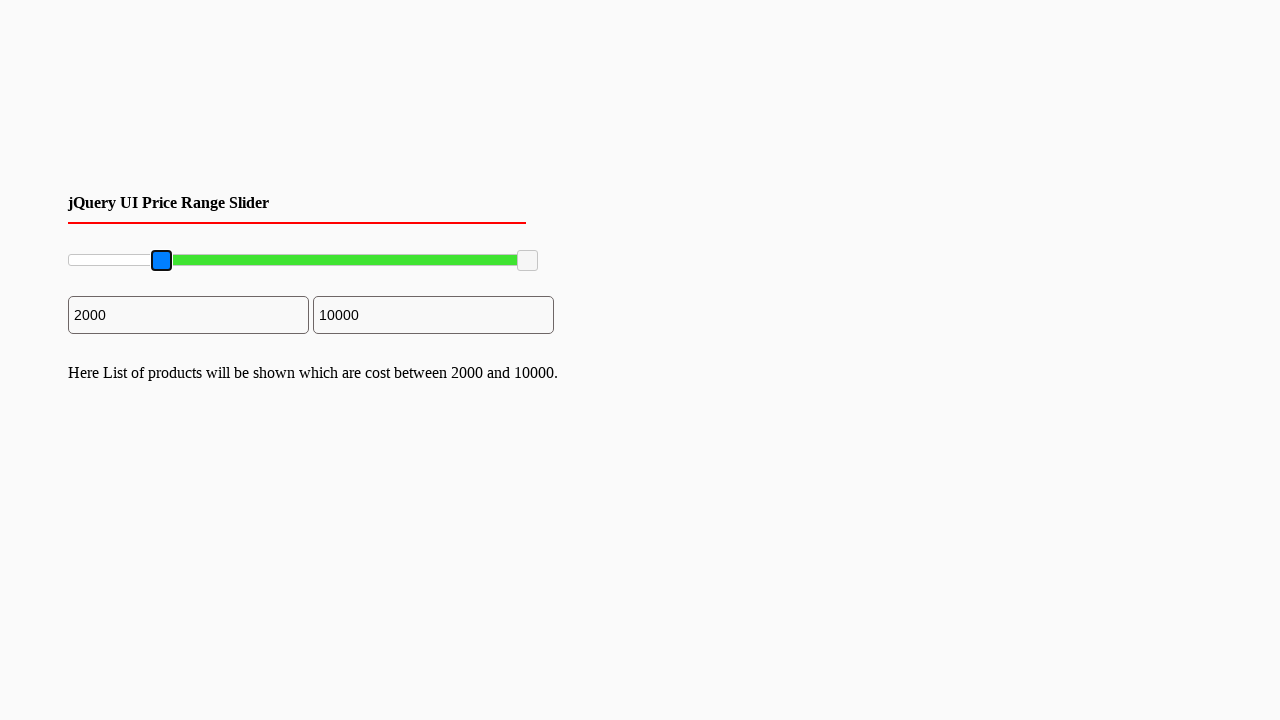

Dragged mouse to the right to adjust minimum price at (262, 261)
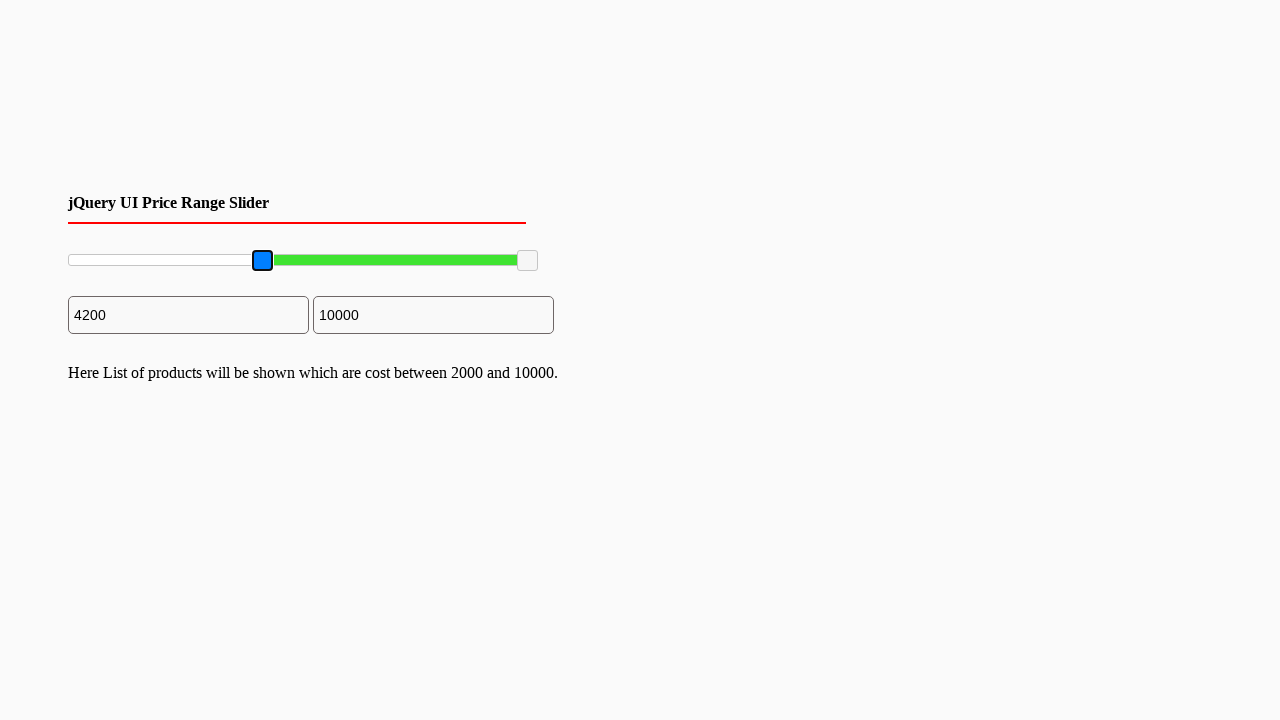

Released mouse button to complete minimum slider drag at (262, 261)
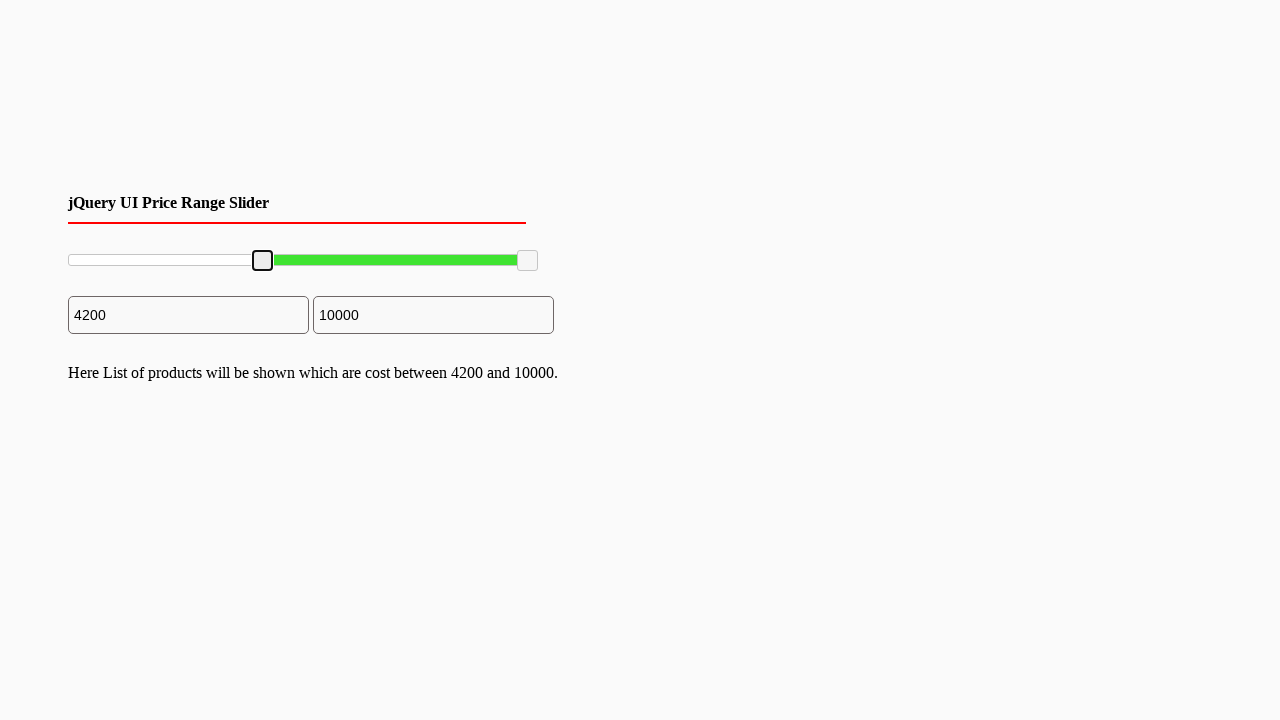

Located the maximum slider handle
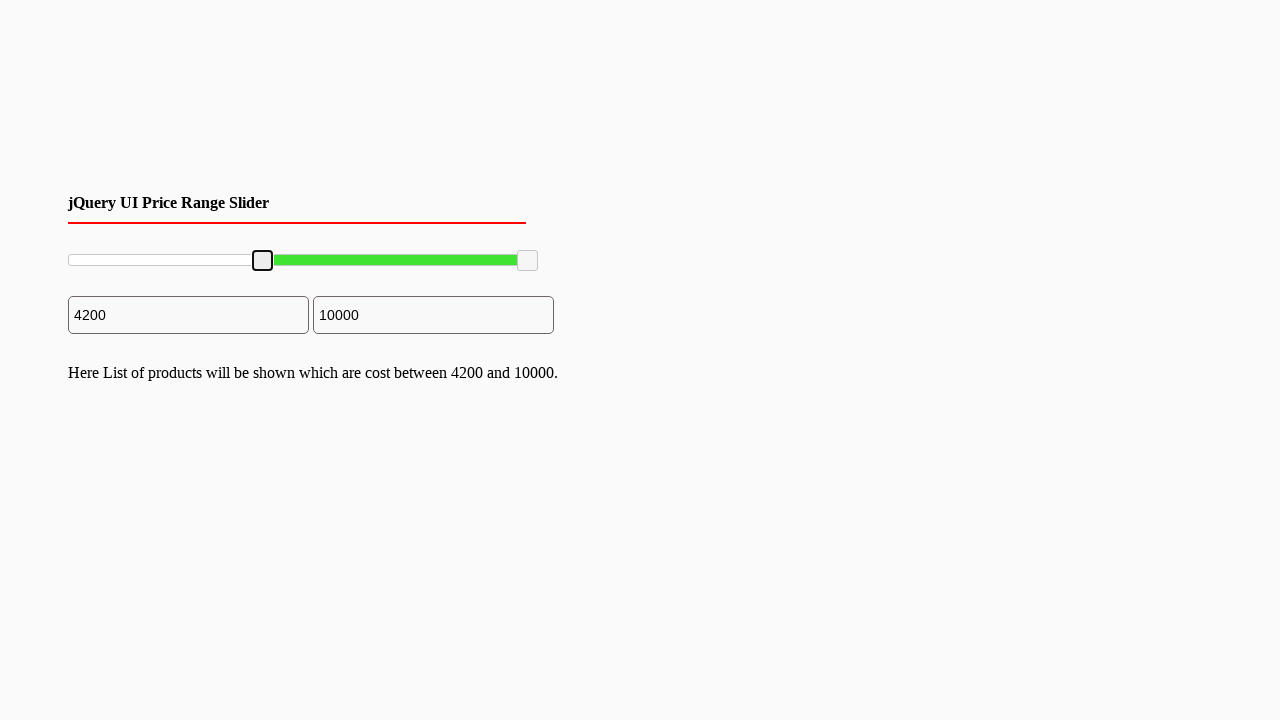

Moved mouse to maximum slider handle center position at (528, 261)
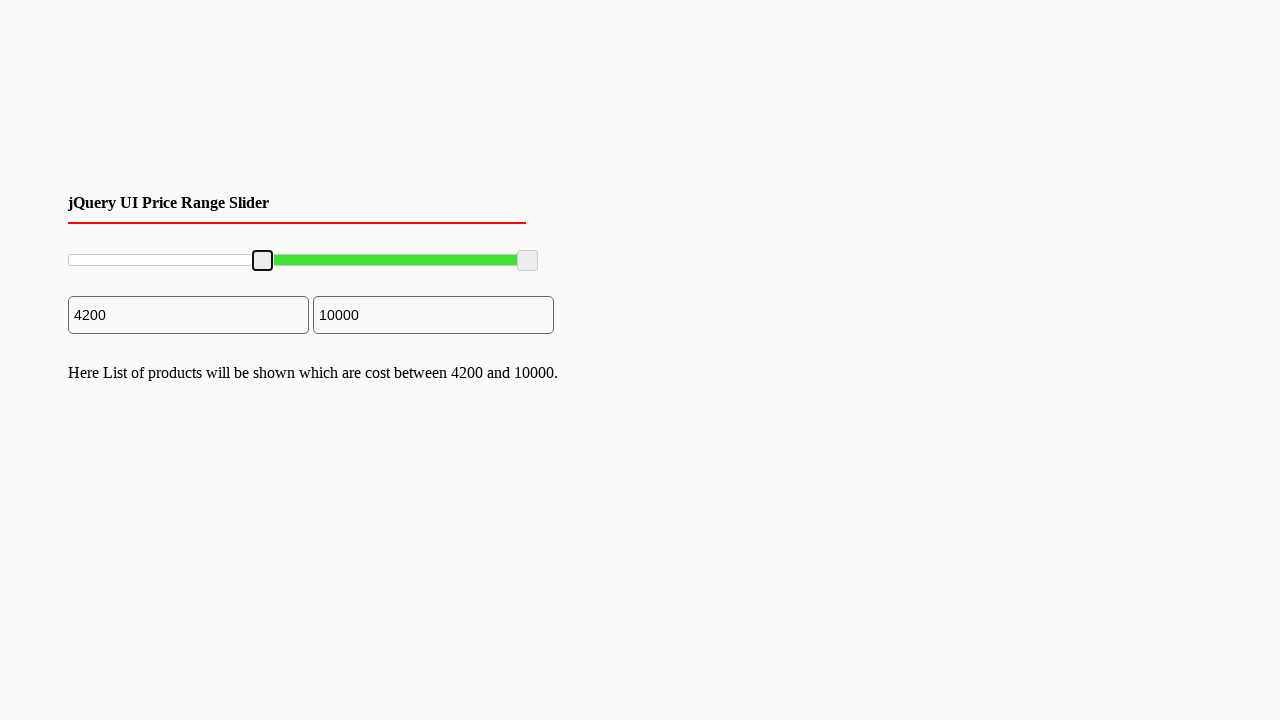

Pressed mouse button down on maximum slider handle at (528, 261)
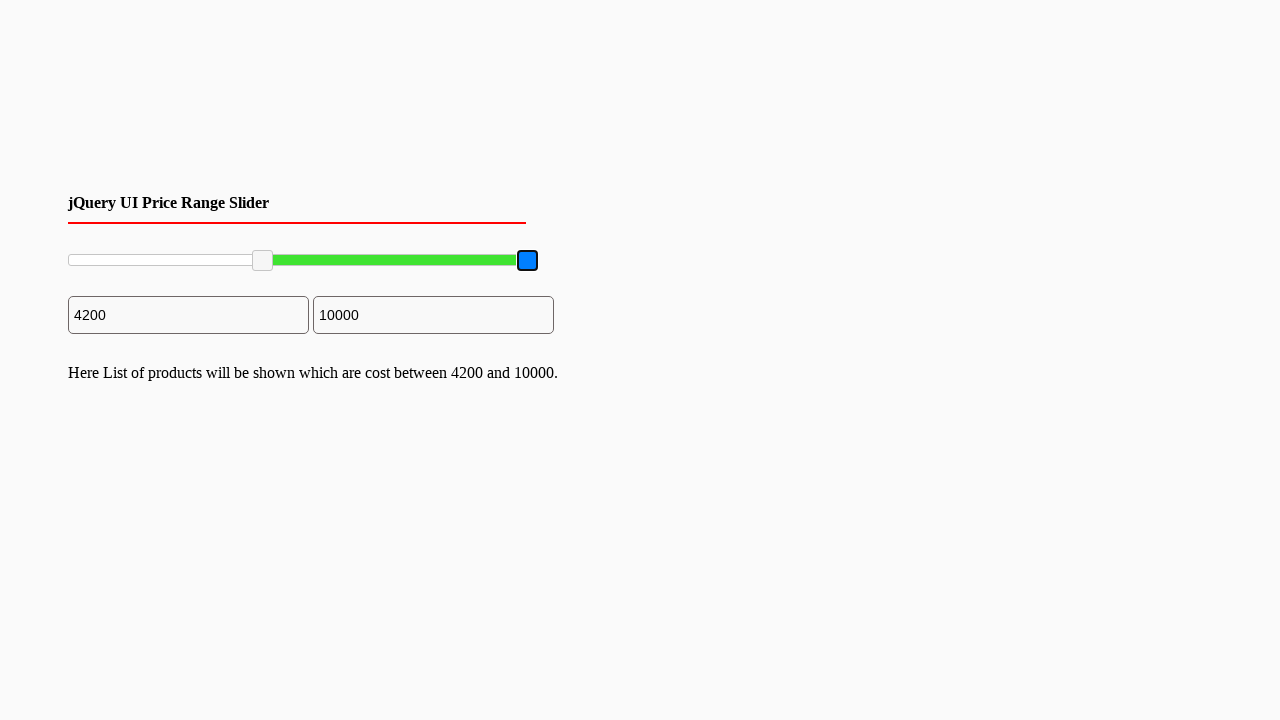

Dragged mouse to the left to adjust maximum price at (432, 261)
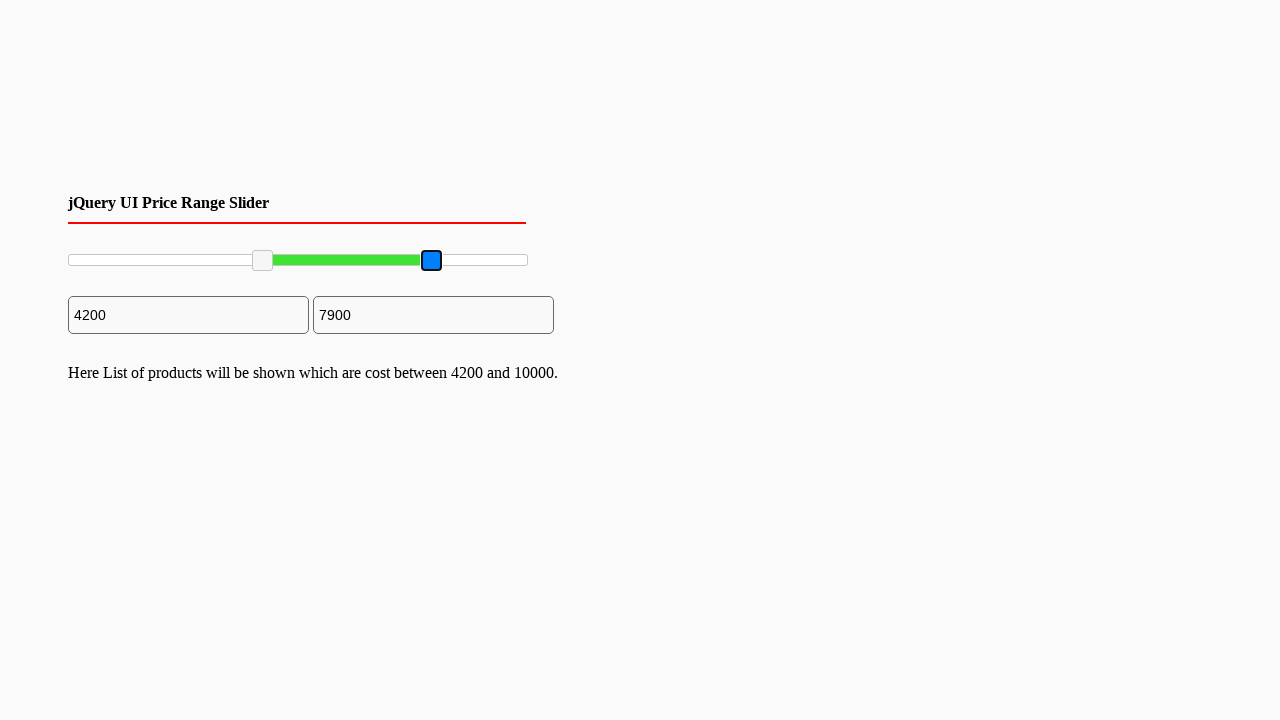

Released mouse button to complete maximum slider drag at (432, 261)
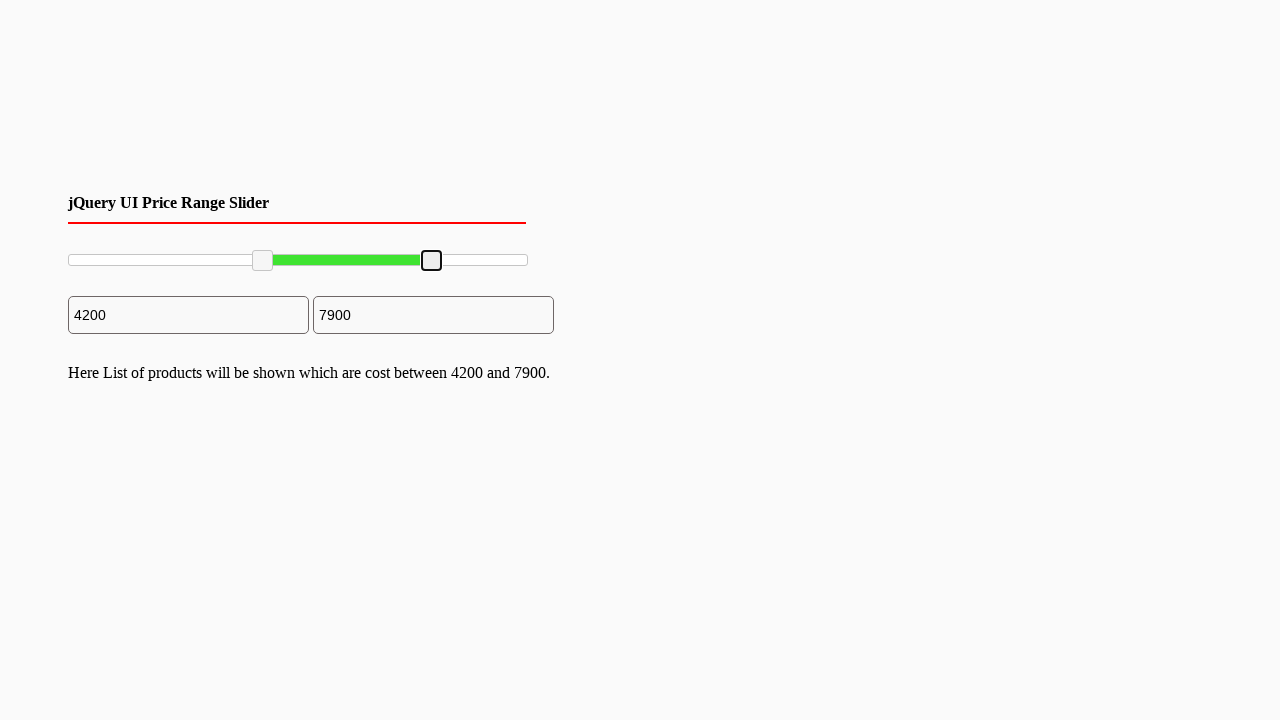

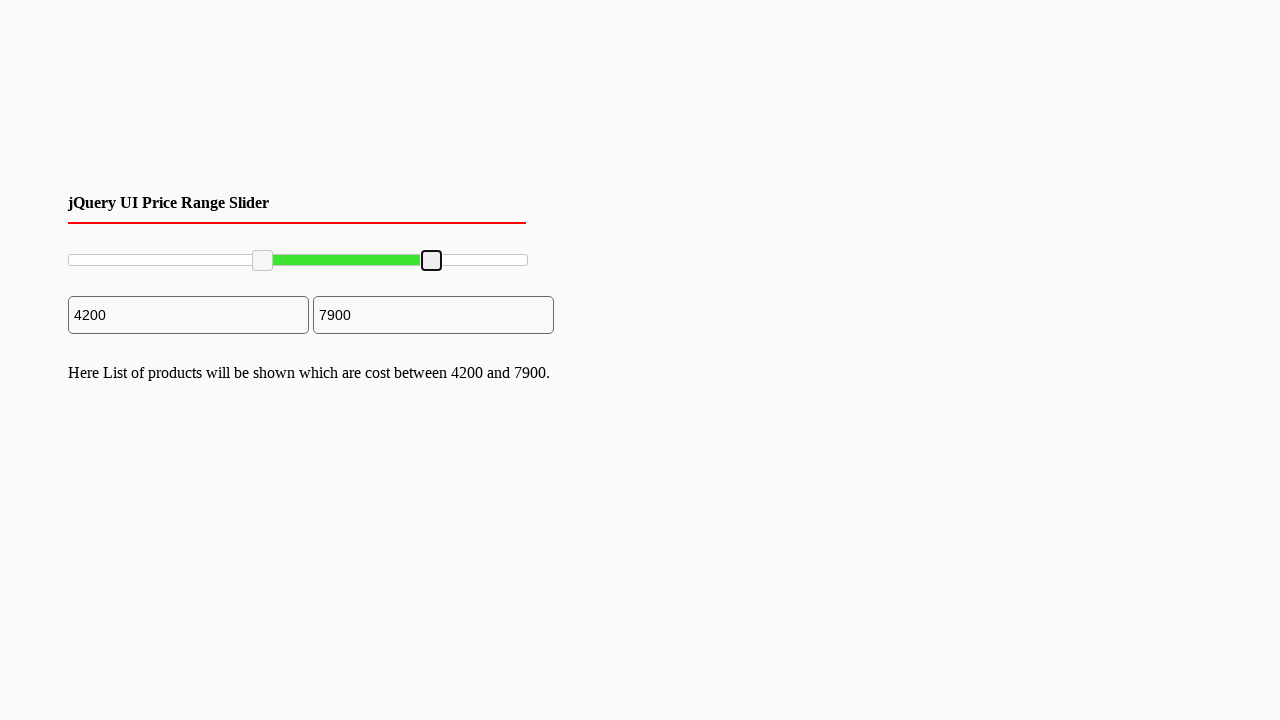